Navigates to a test website and clicks on the 'Broken Images' link to access a page with images

Starting URL: https://the-internet.herokuapp.com/

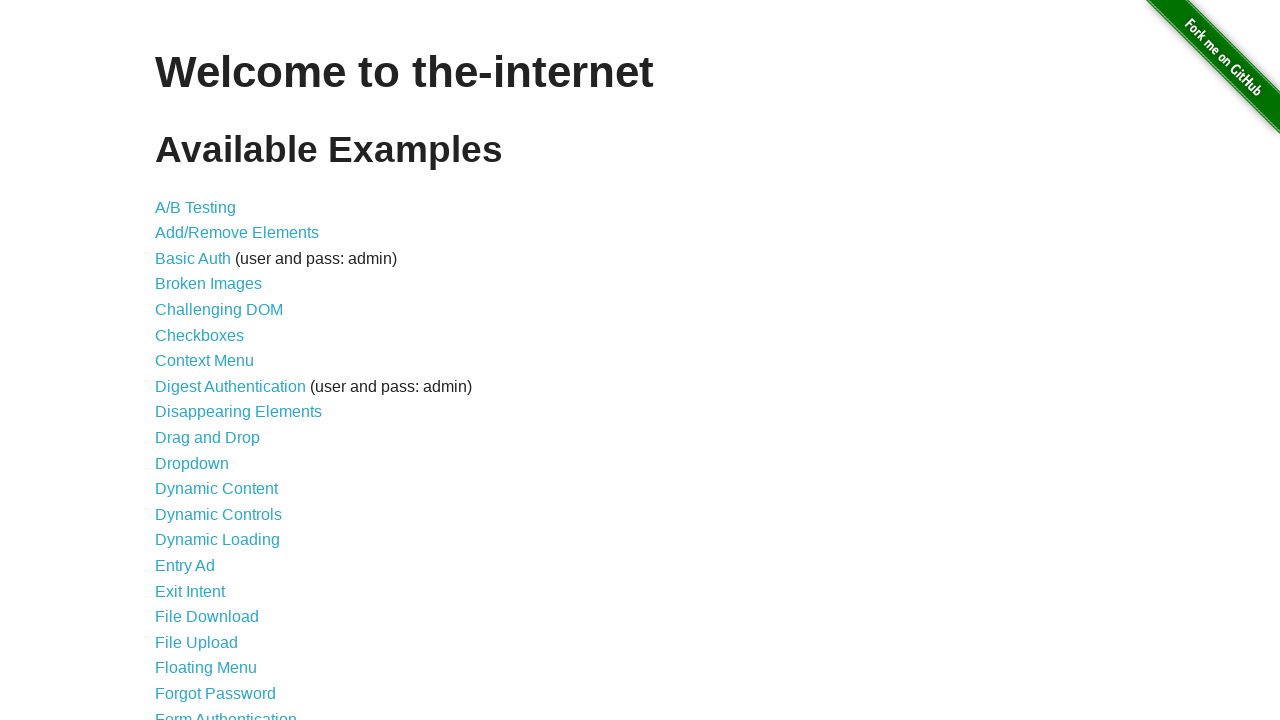

Navigated to the-internet.herokuapp.com homepage
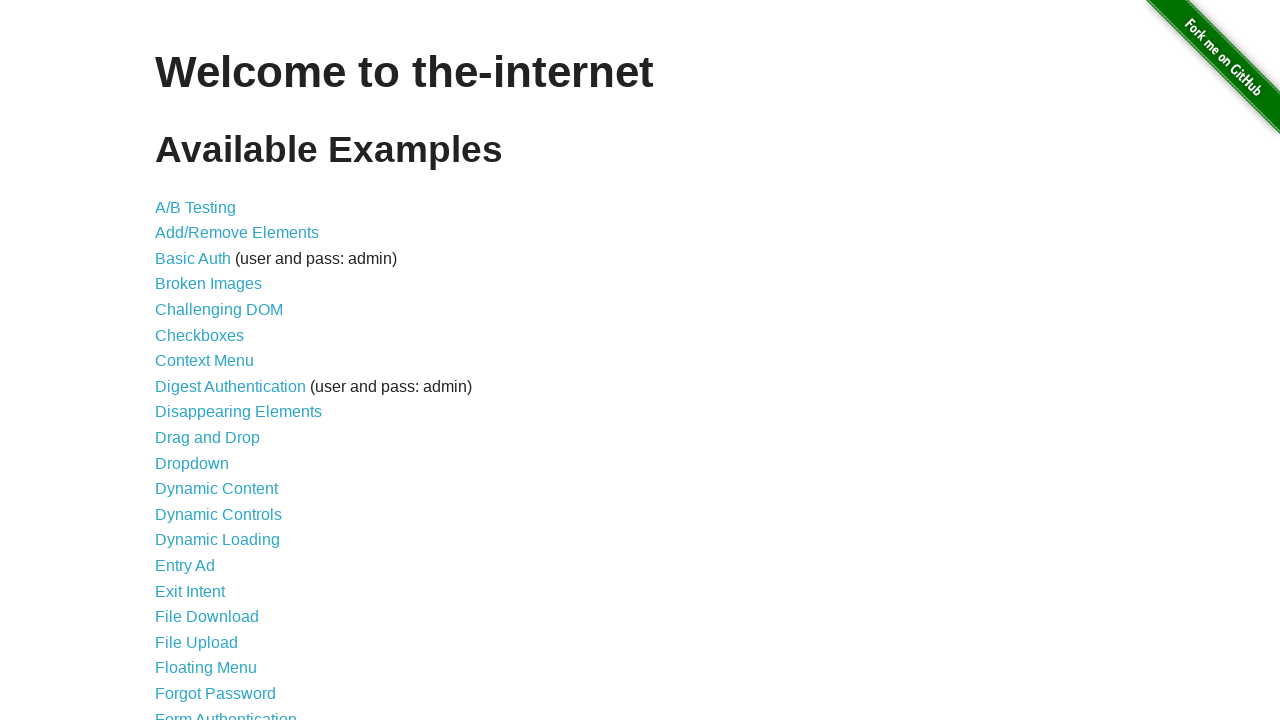

Clicked on the 'Broken Images' link at (208, 284) on text='Broken Images'
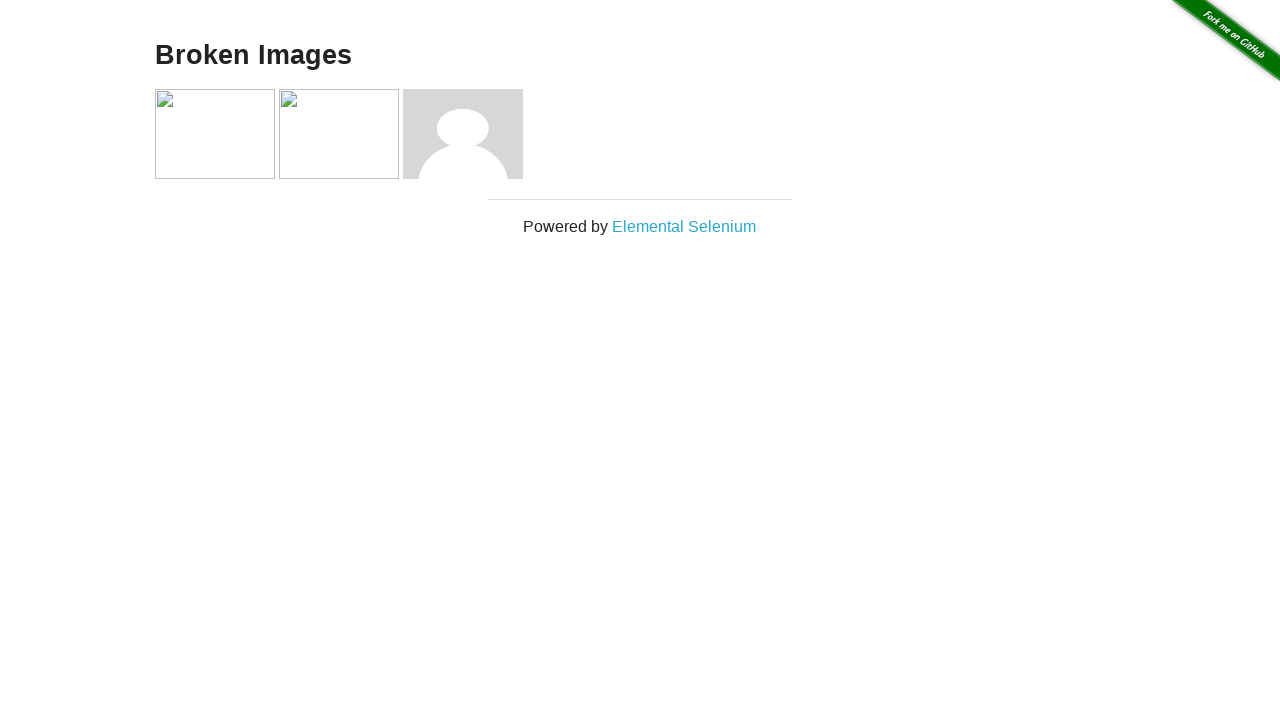

Images loaded on the Broken Images page
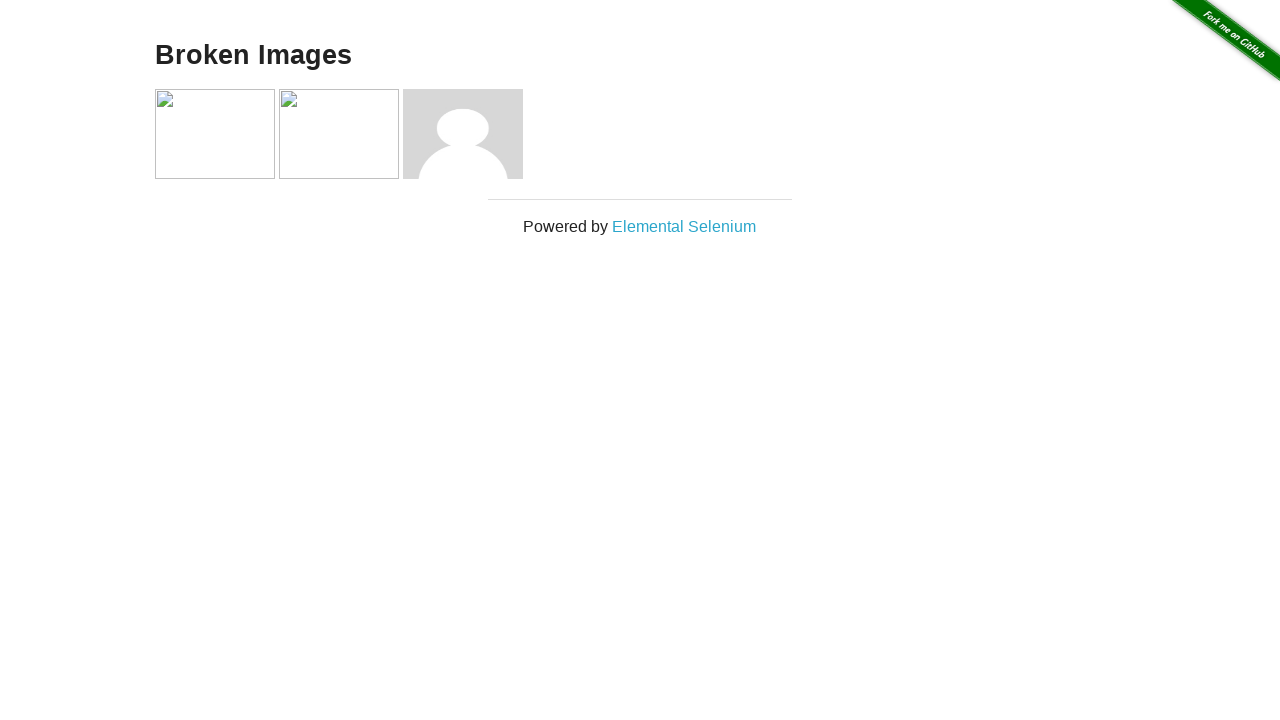

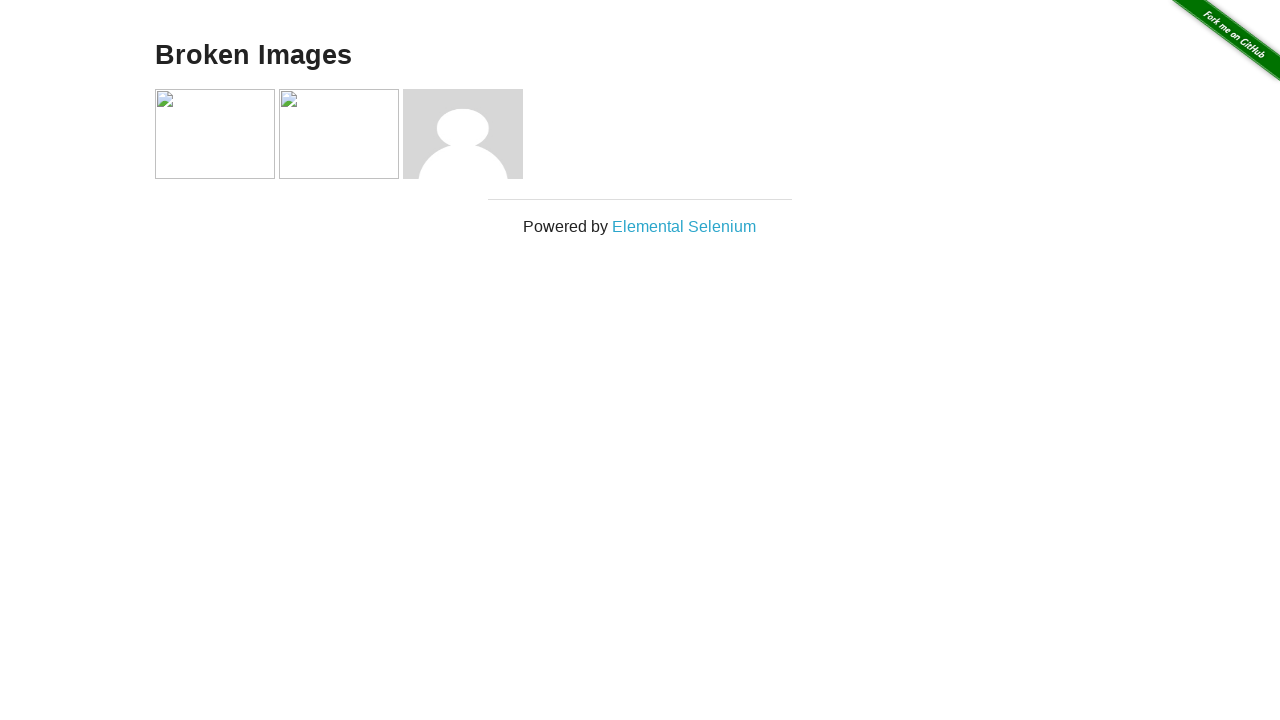